Tests clicking a link by its text content, navigating from the homepage to the Broken Images page

Starting URL: https://the-internet.herokuapp.com/

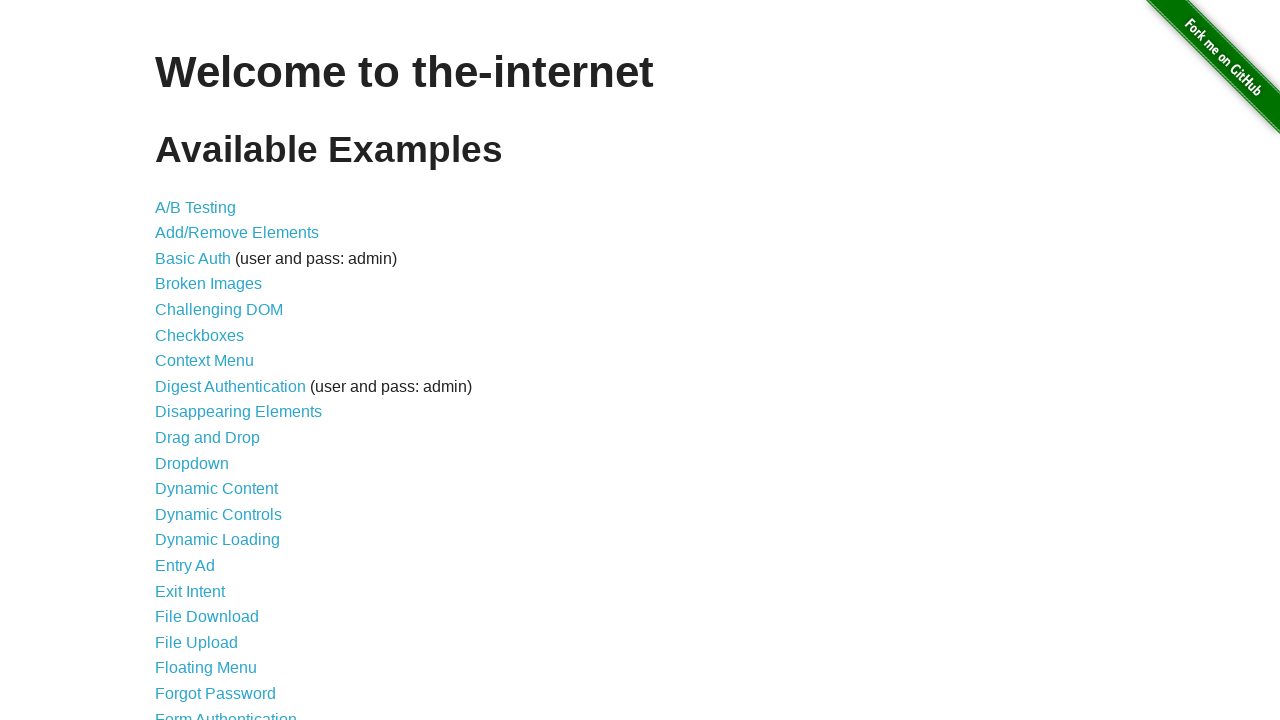

Clicked 'Broken Images' link from homepage at (208, 284) on internal:text="Broken Images"i
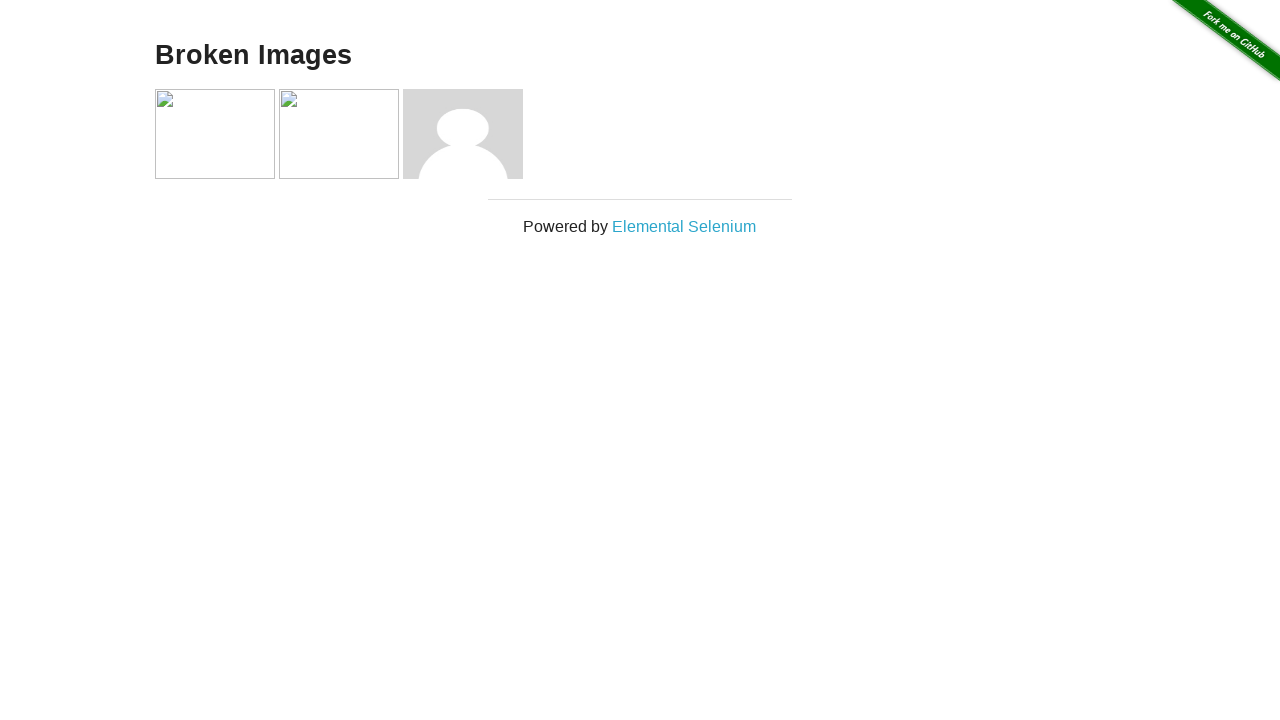

Waited for page load to complete after navigation
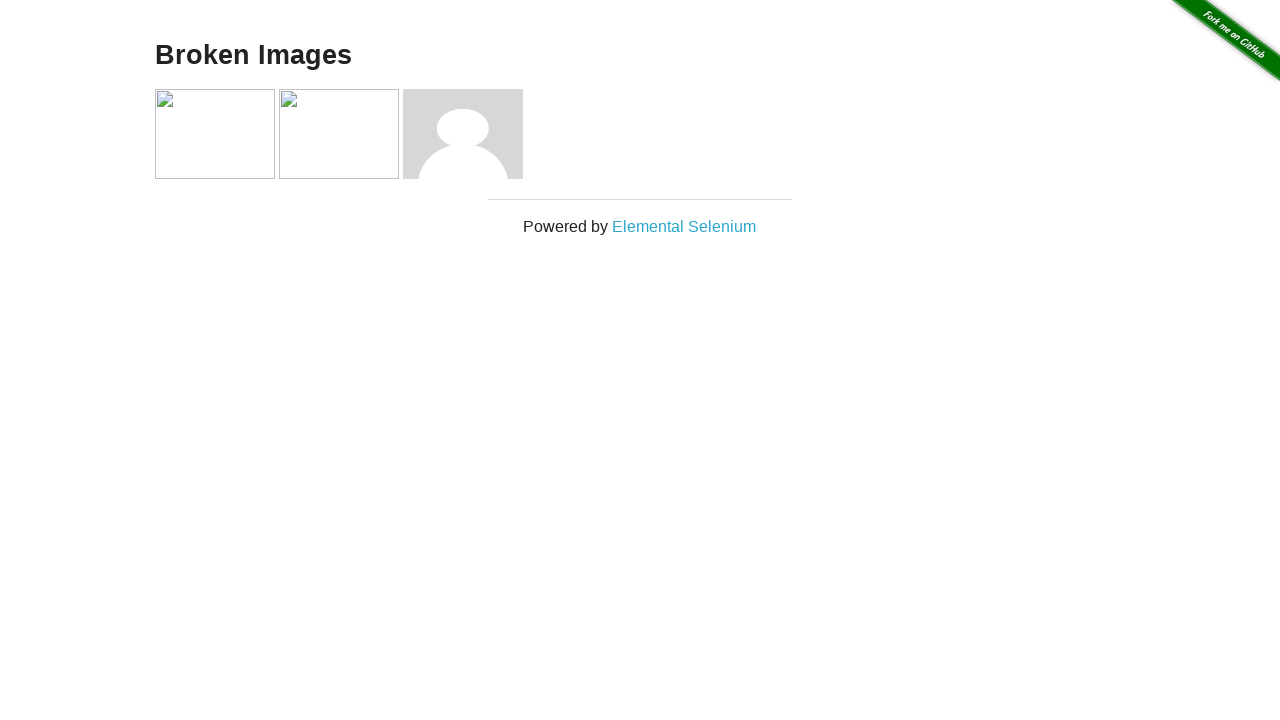

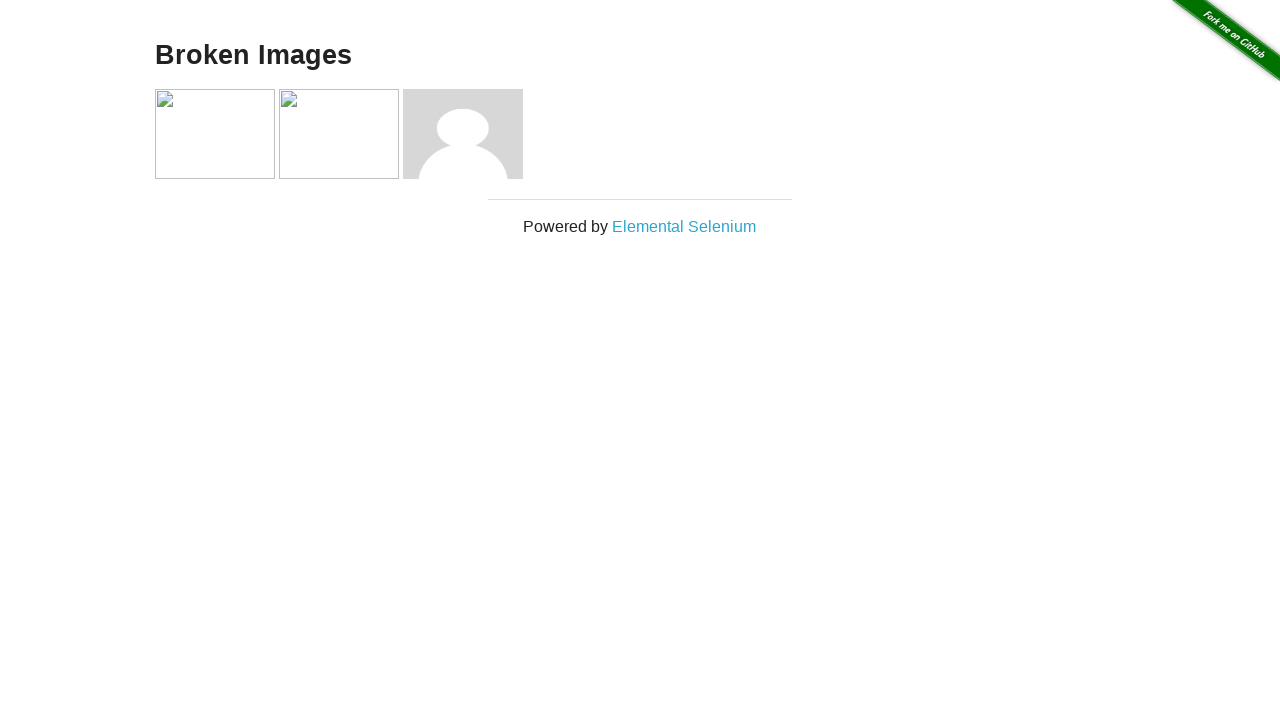